Tests unmarking completed todo items by unchecking their checkboxes

Starting URL: https://demo.playwright.dev/todomvc

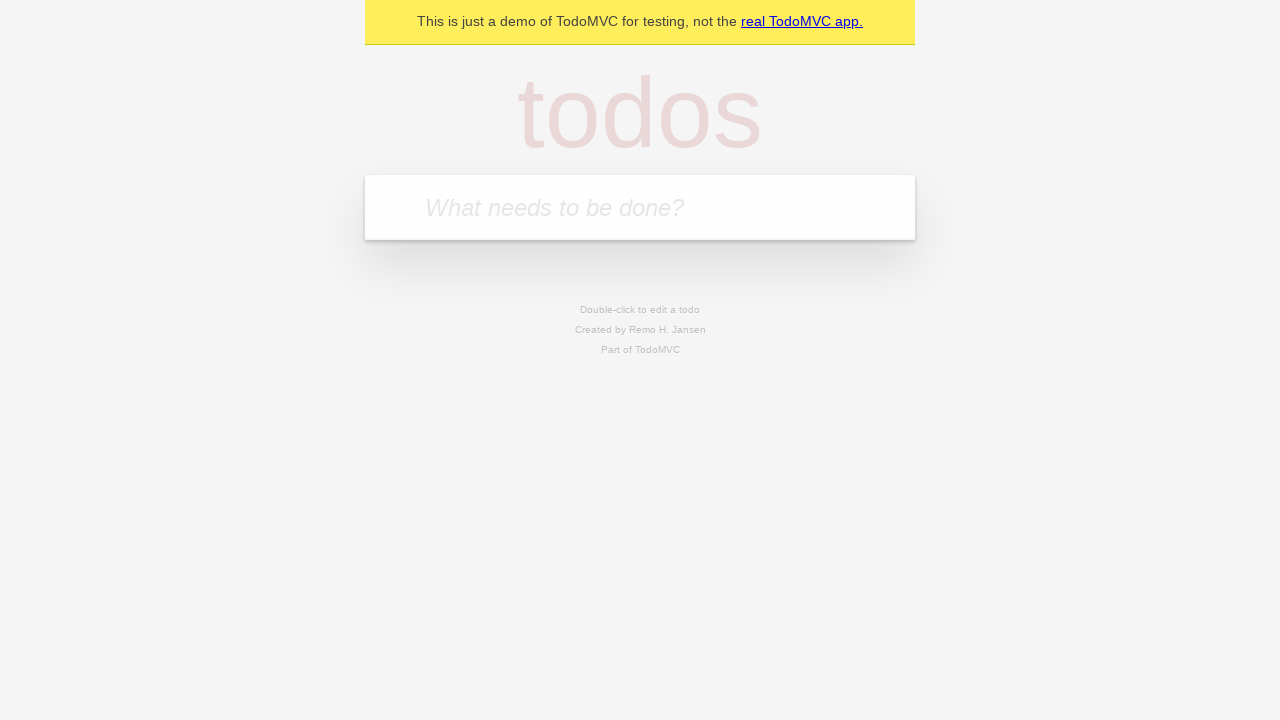

Filled input field with first todo item 'buy some cheese' on internal:attr=[placeholder="What needs to be done?"i]
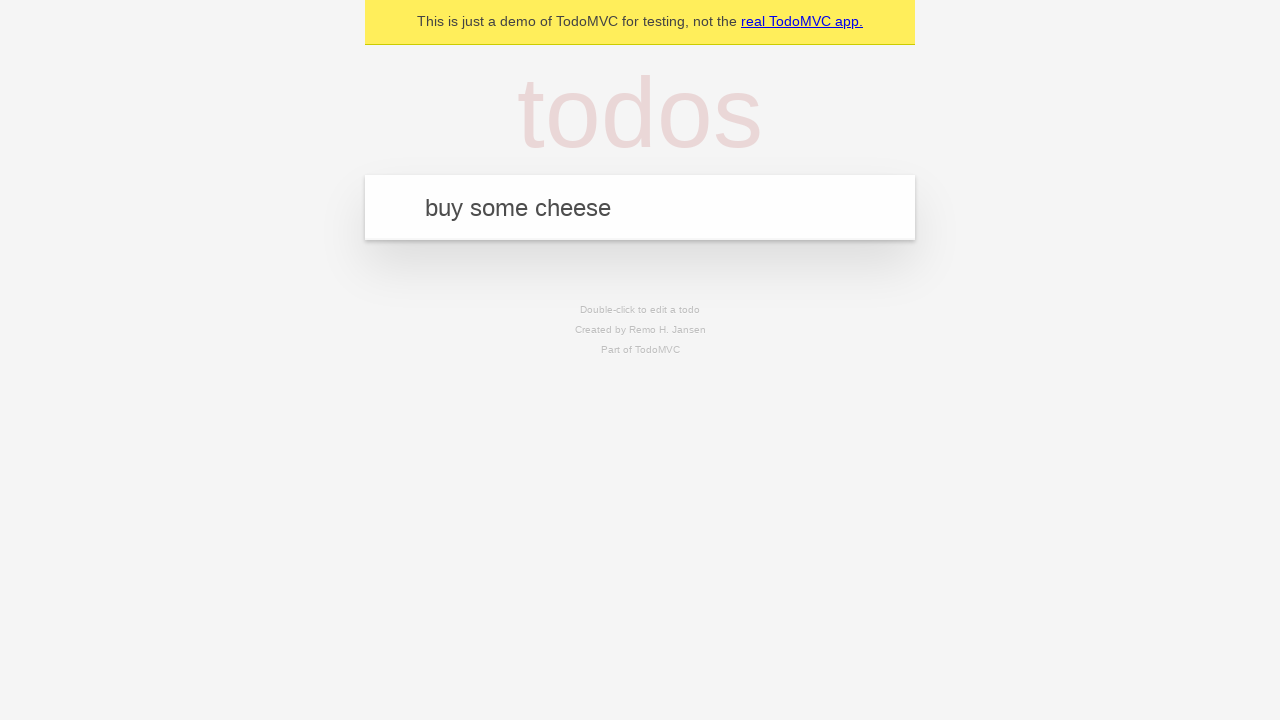

Pressed Enter to create first todo item on internal:attr=[placeholder="What needs to be done?"i]
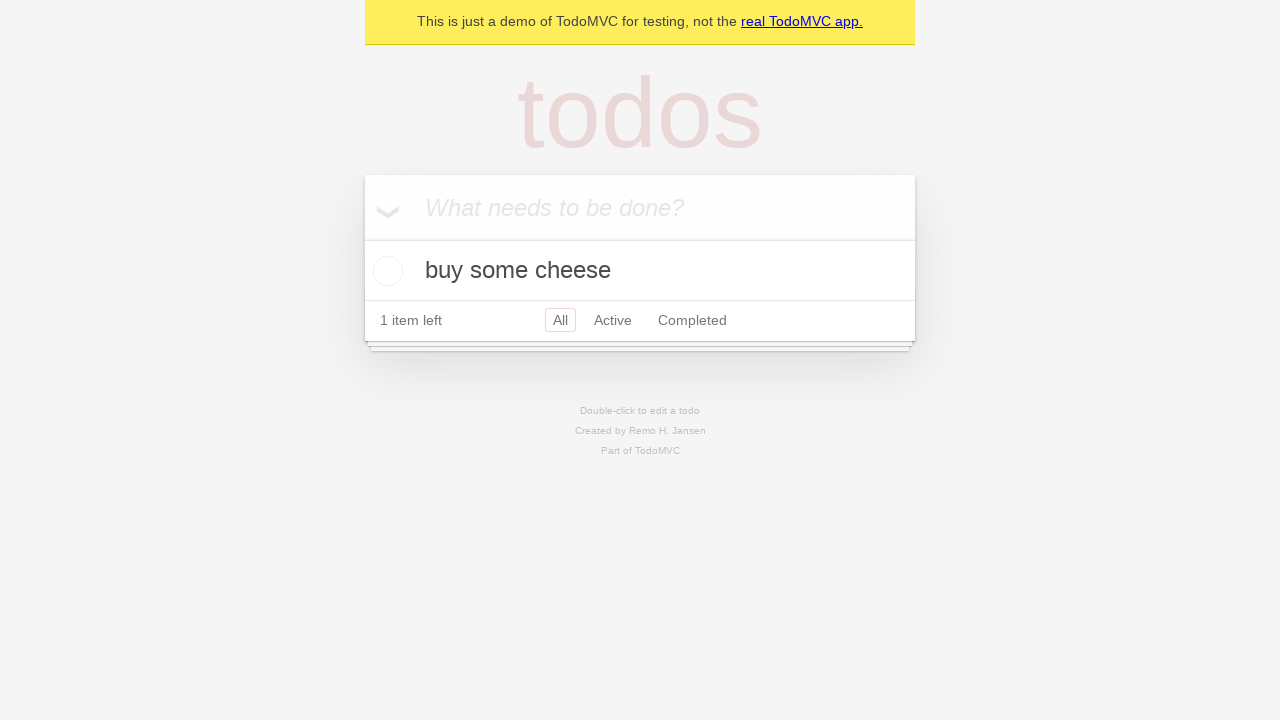

Filled input field with second todo item 'feed the cat' on internal:attr=[placeholder="What needs to be done?"i]
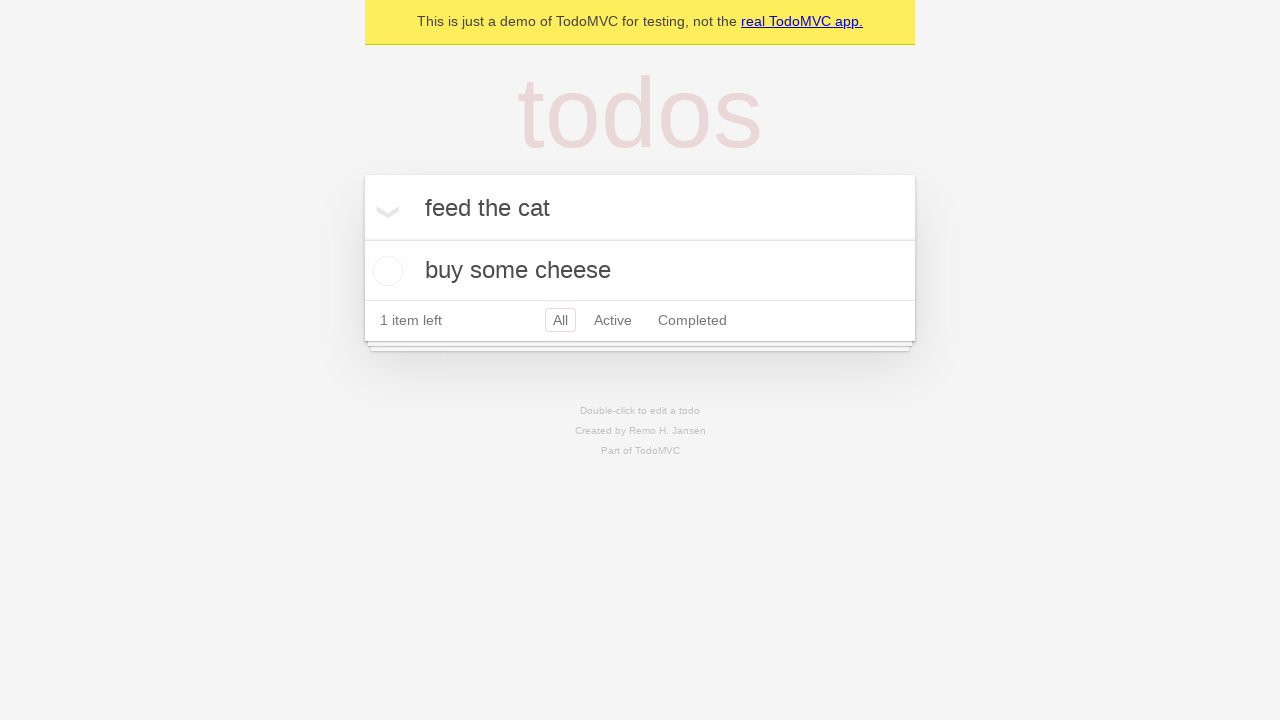

Pressed Enter to create second todo item on internal:attr=[placeholder="What needs to be done?"i]
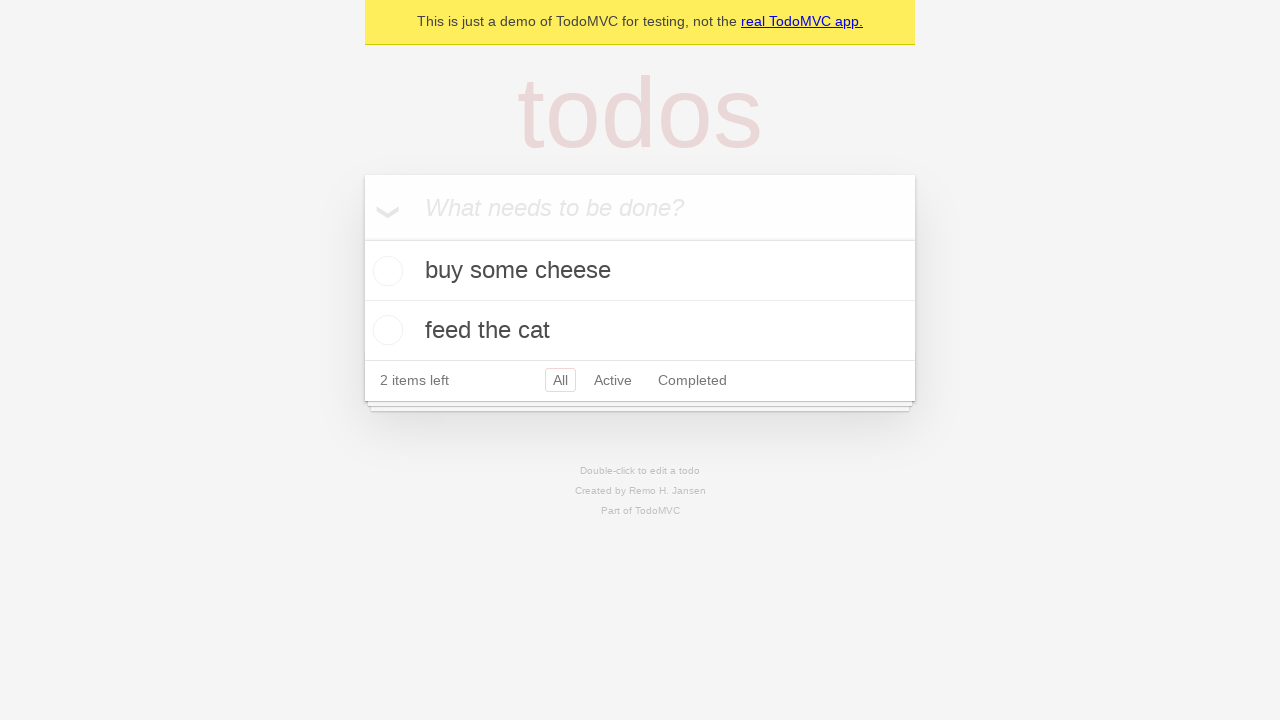

Checked the first todo item checkbox to mark as complete at (385, 271) on internal:testid=[data-testid="todo-item"s] >> nth=0 >> internal:role=checkbox
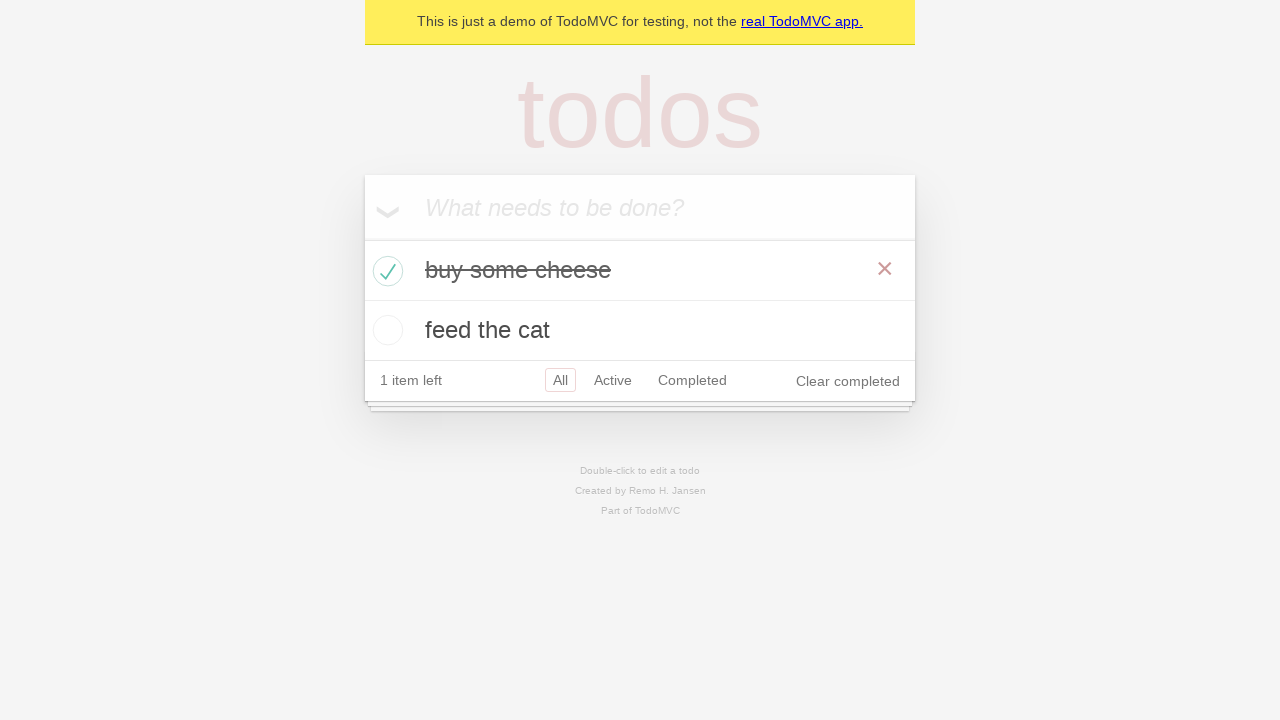

Unchecked the first todo item checkbox to mark as incomplete at (385, 271) on internal:testid=[data-testid="todo-item"s] >> nth=0 >> internal:role=checkbox
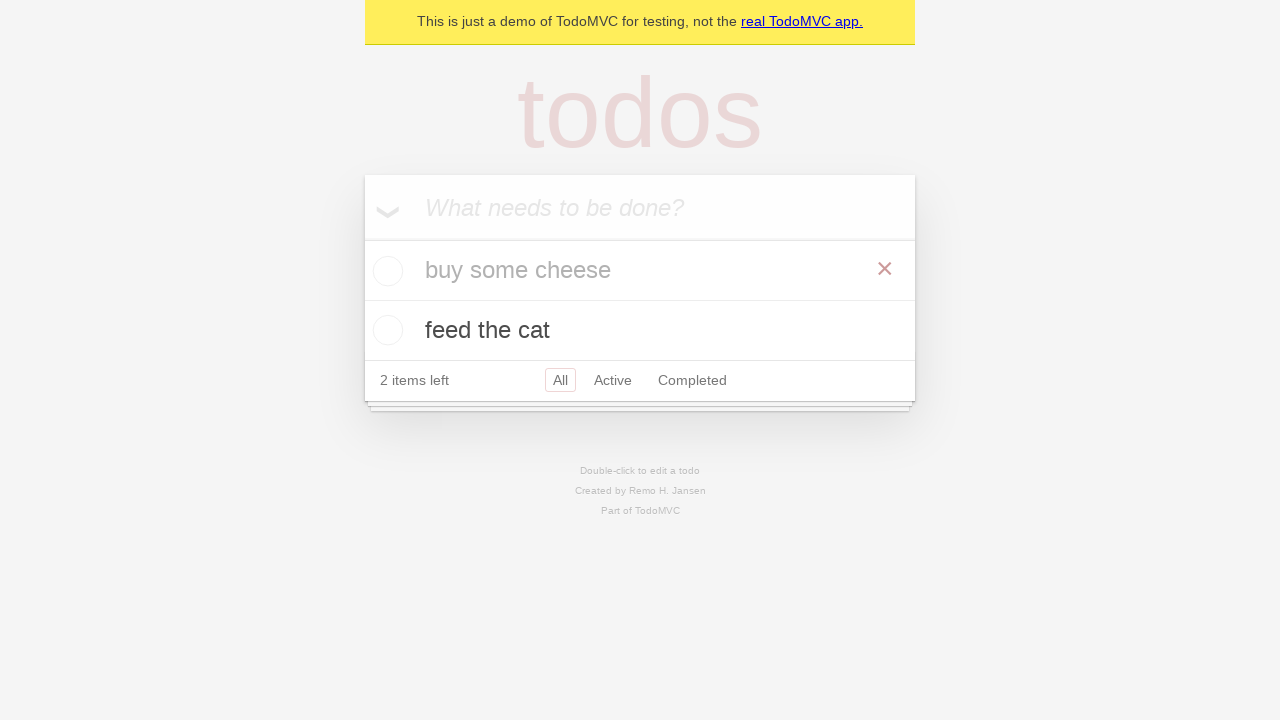

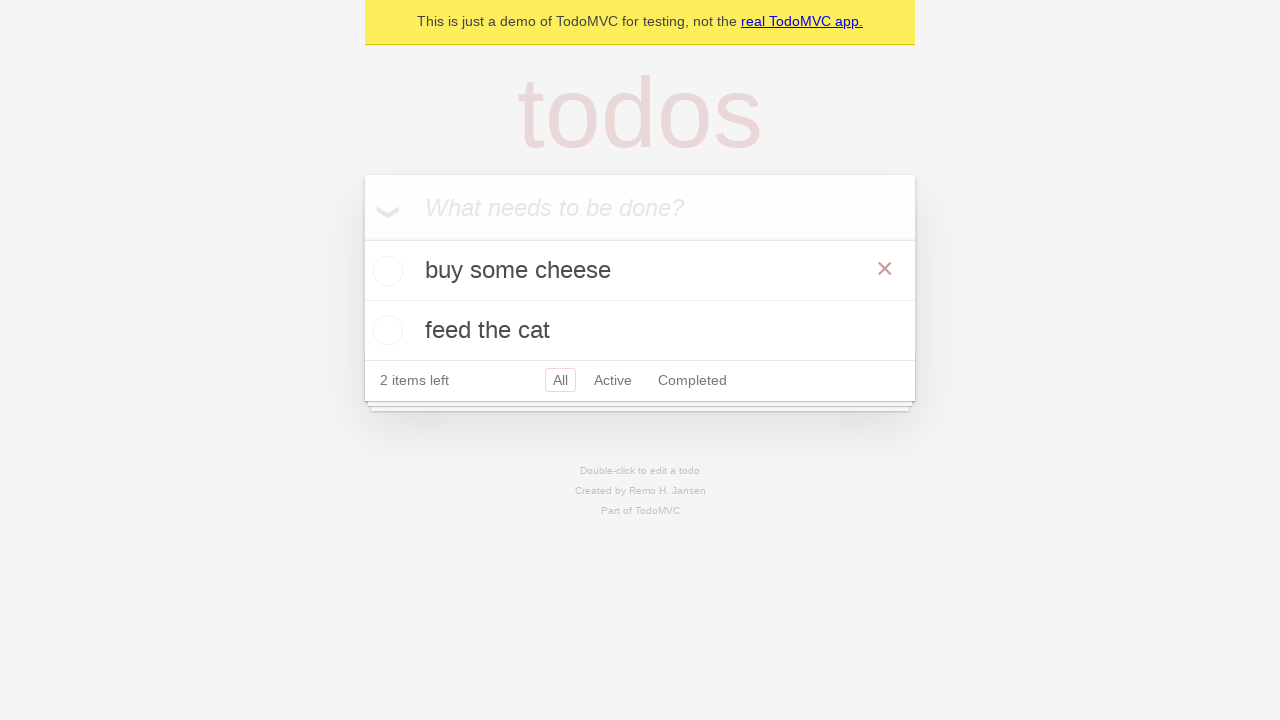